Tests hover functionality by moving mouse over an image figure and verifying that user information text appears

Starting URL: https://the-internet.herokuapp.com/hovers

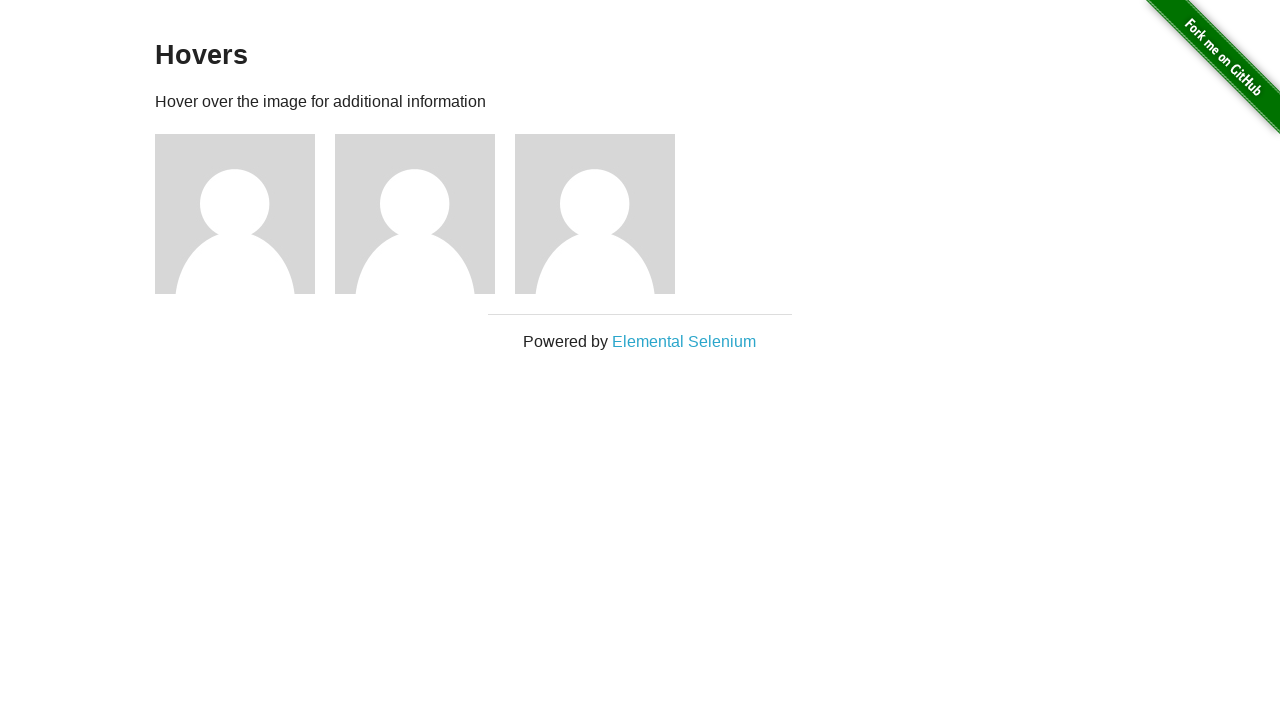

Navigated to hover test page
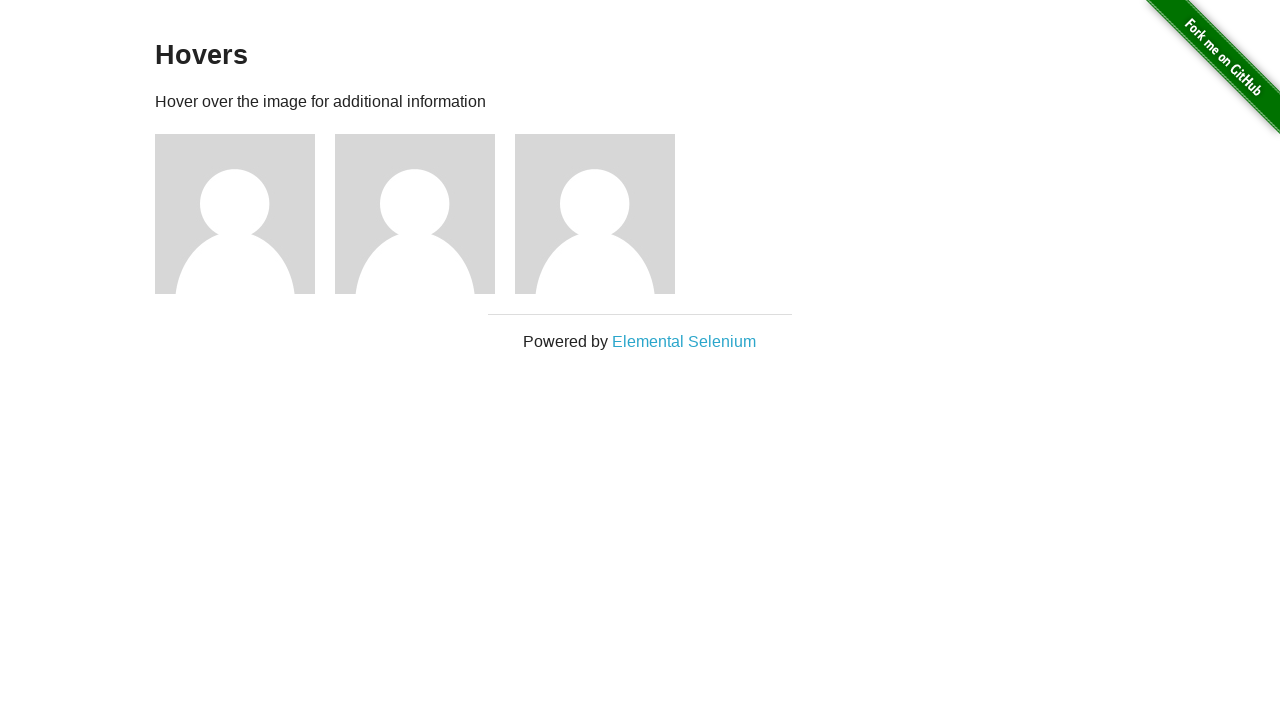

Hovered over first figure image at (245, 214) on .figure
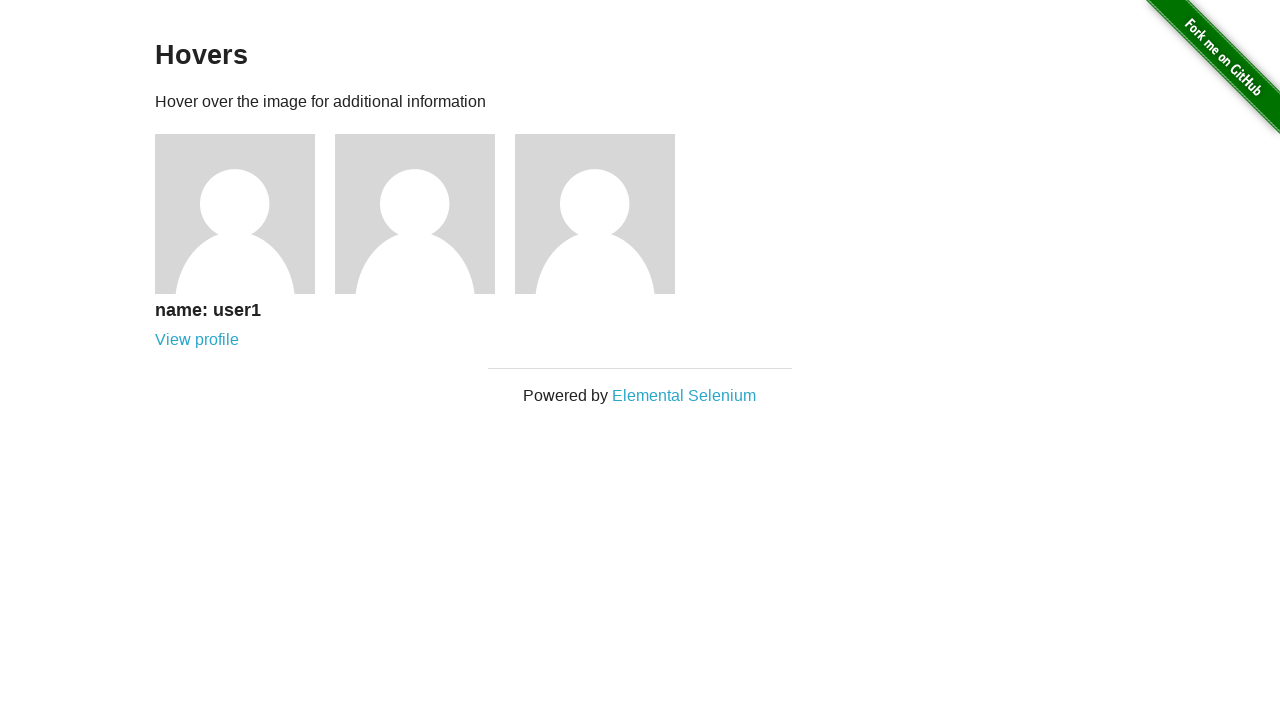

User information text 'name: user1' appeared and is visible
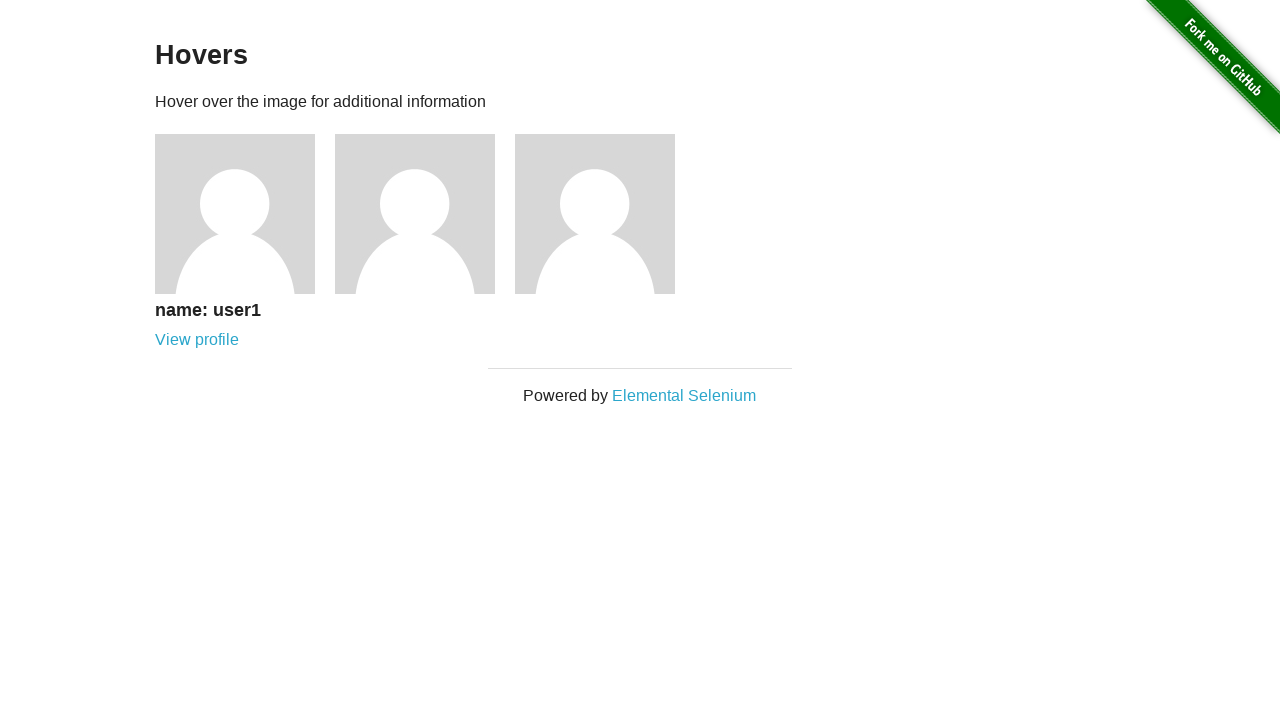

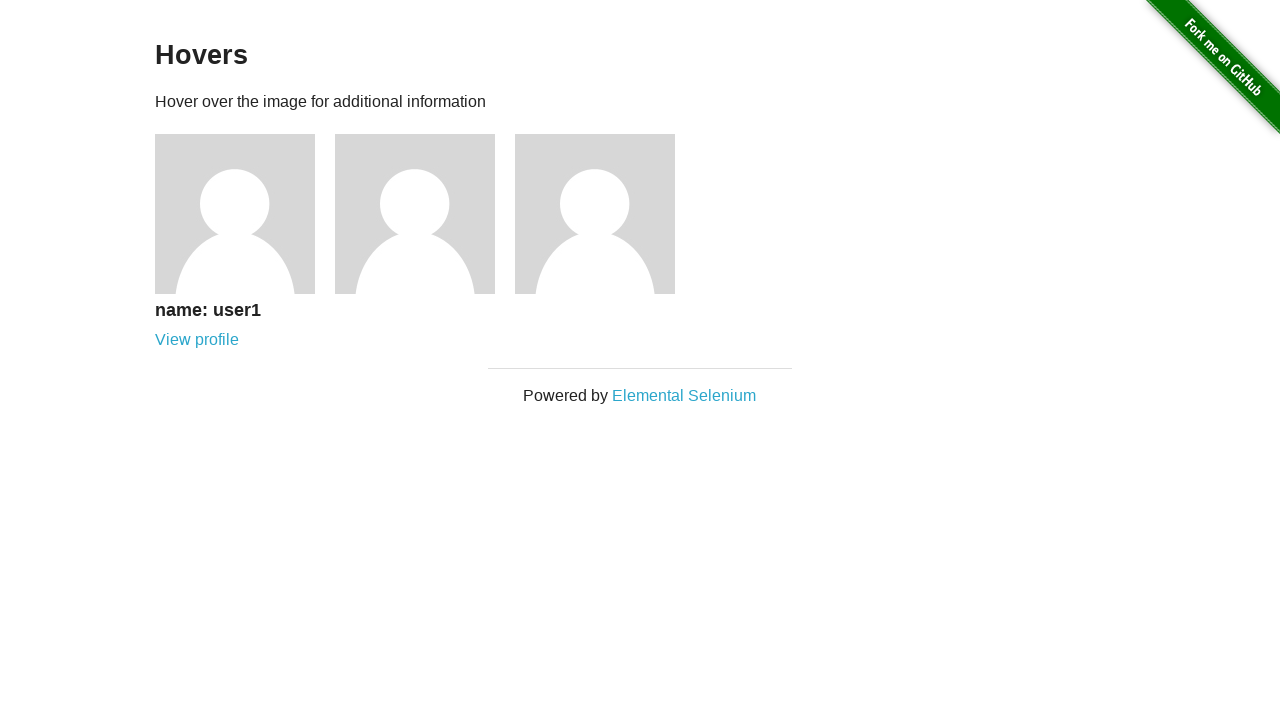